Tests that edits are cancelled when pressing Escape

Starting URL: https://demo.playwright.dev/todomvc

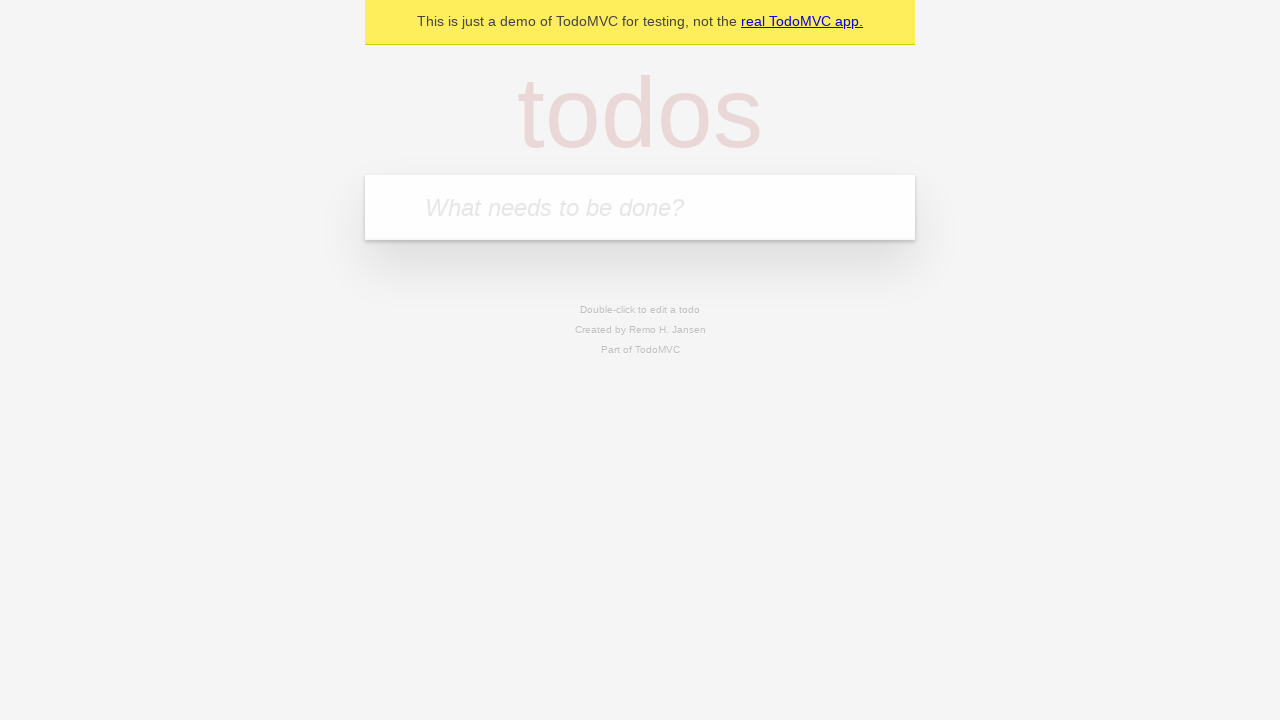

Filled todo input with 'buy some cheese' on internal:attr=[placeholder="What needs to be done?"i]
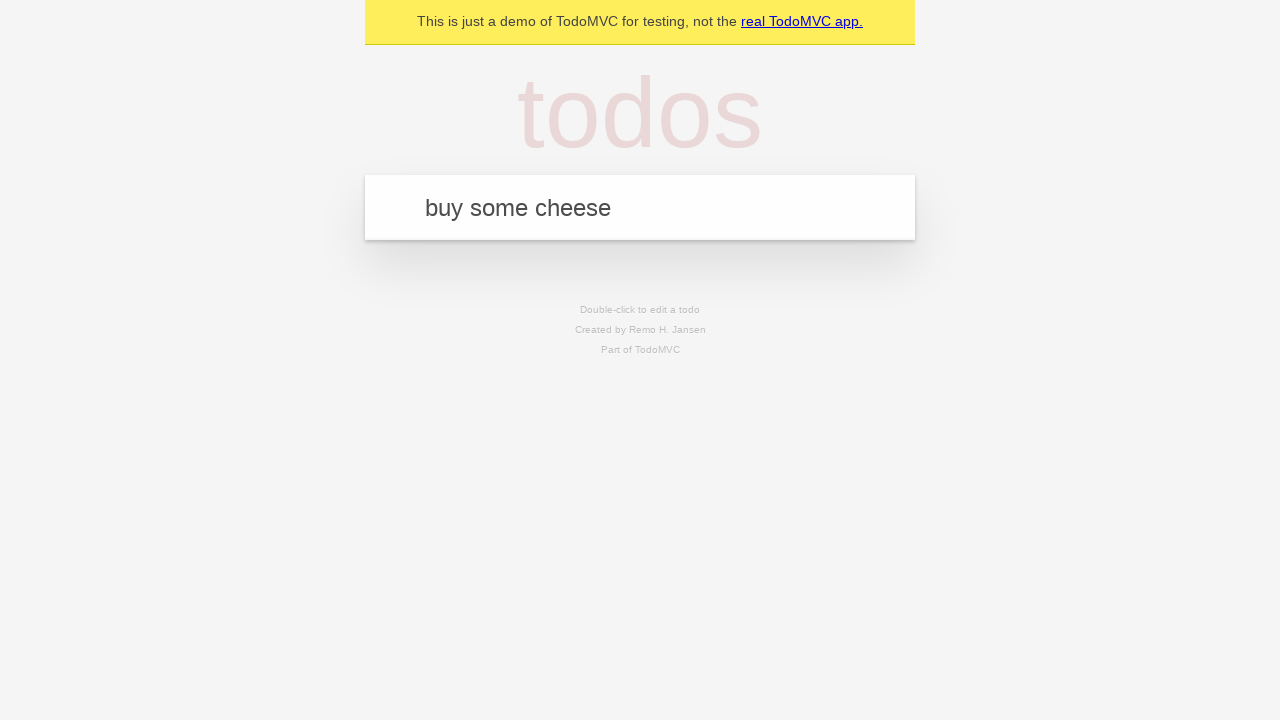

Pressed Enter to create todo 'buy some cheese' on internal:attr=[placeholder="What needs to be done?"i]
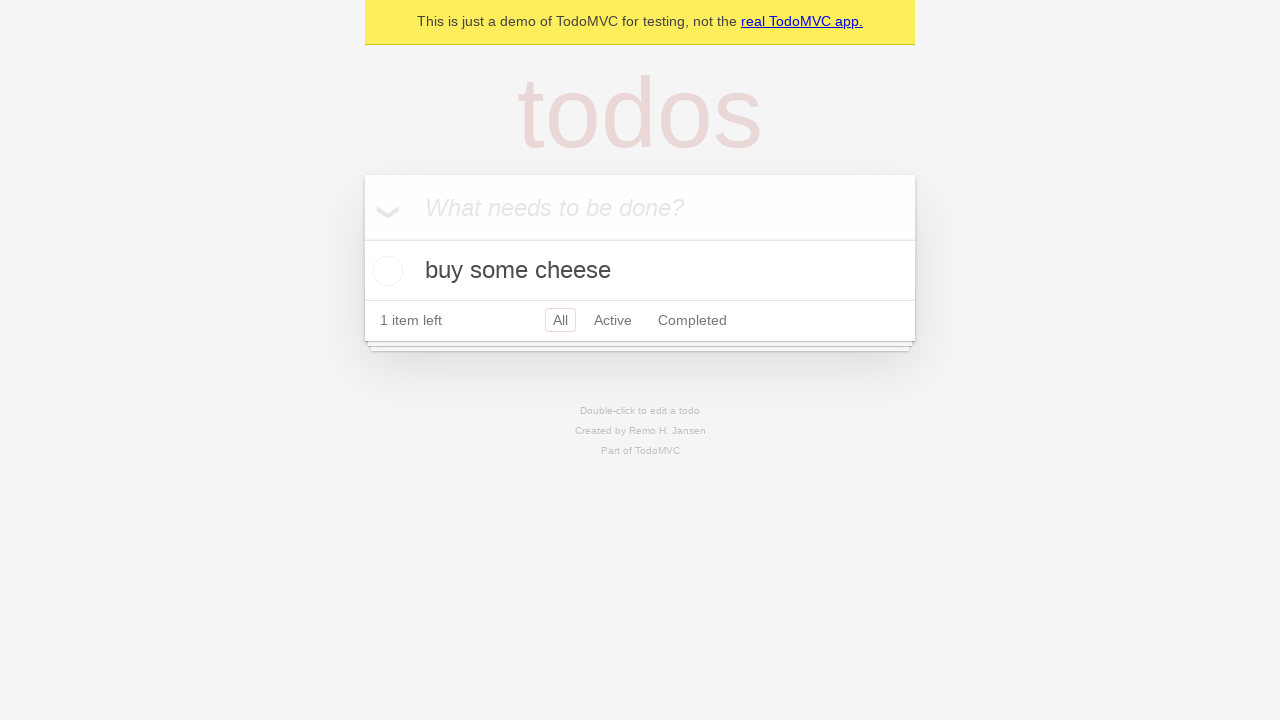

Filled todo input with 'feed the cat' on internal:attr=[placeholder="What needs to be done?"i]
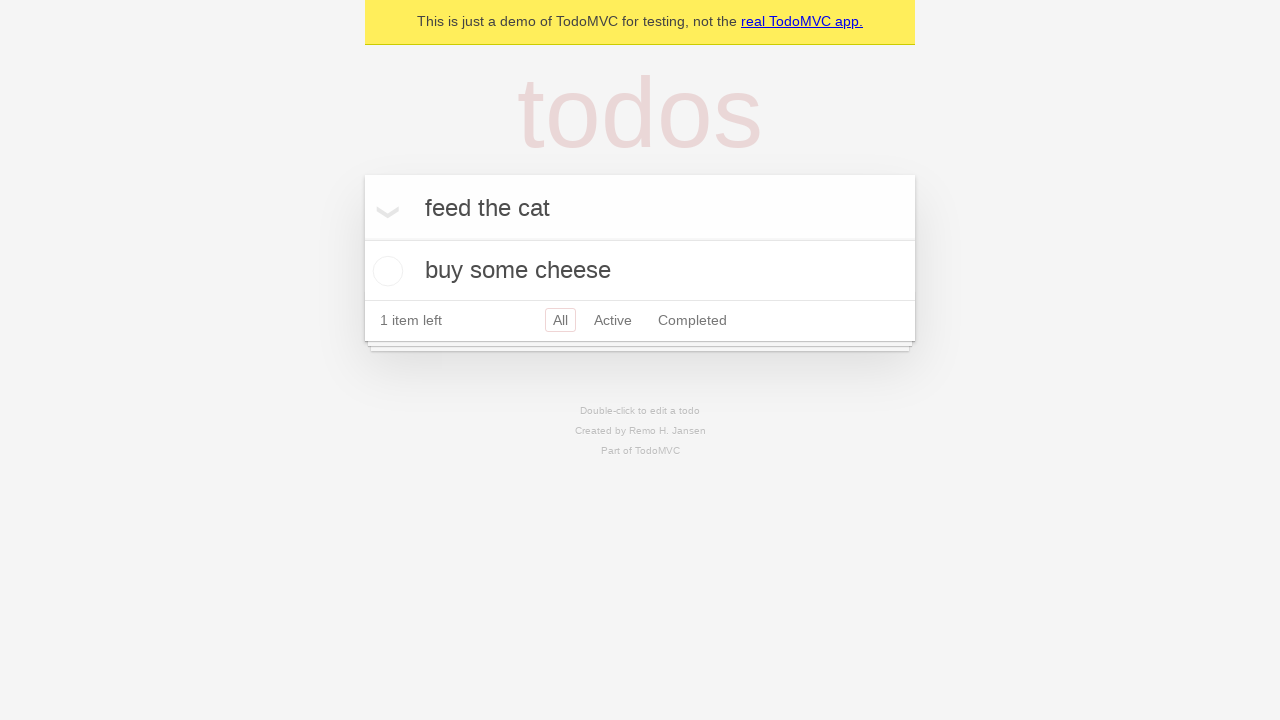

Pressed Enter to create todo 'feed the cat' on internal:attr=[placeholder="What needs to be done?"i]
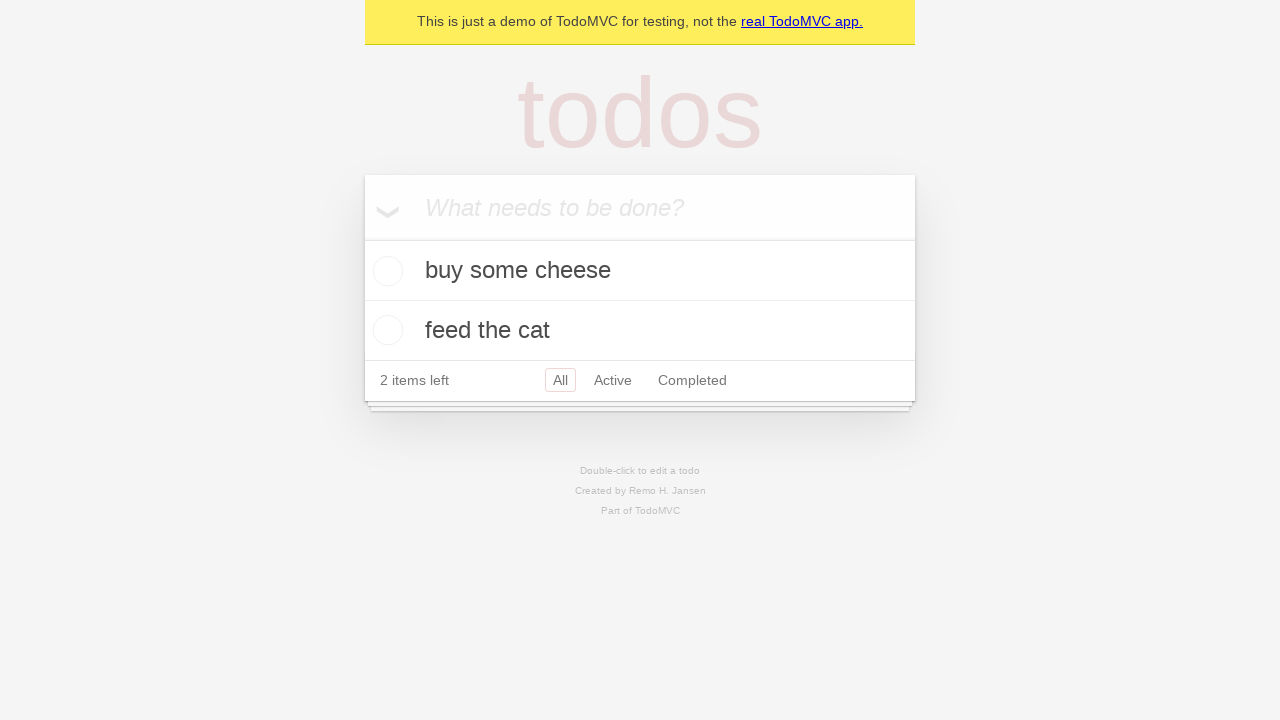

Filled todo input with 'book a doctors appointment' on internal:attr=[placeholder="What needs to be done?"i]
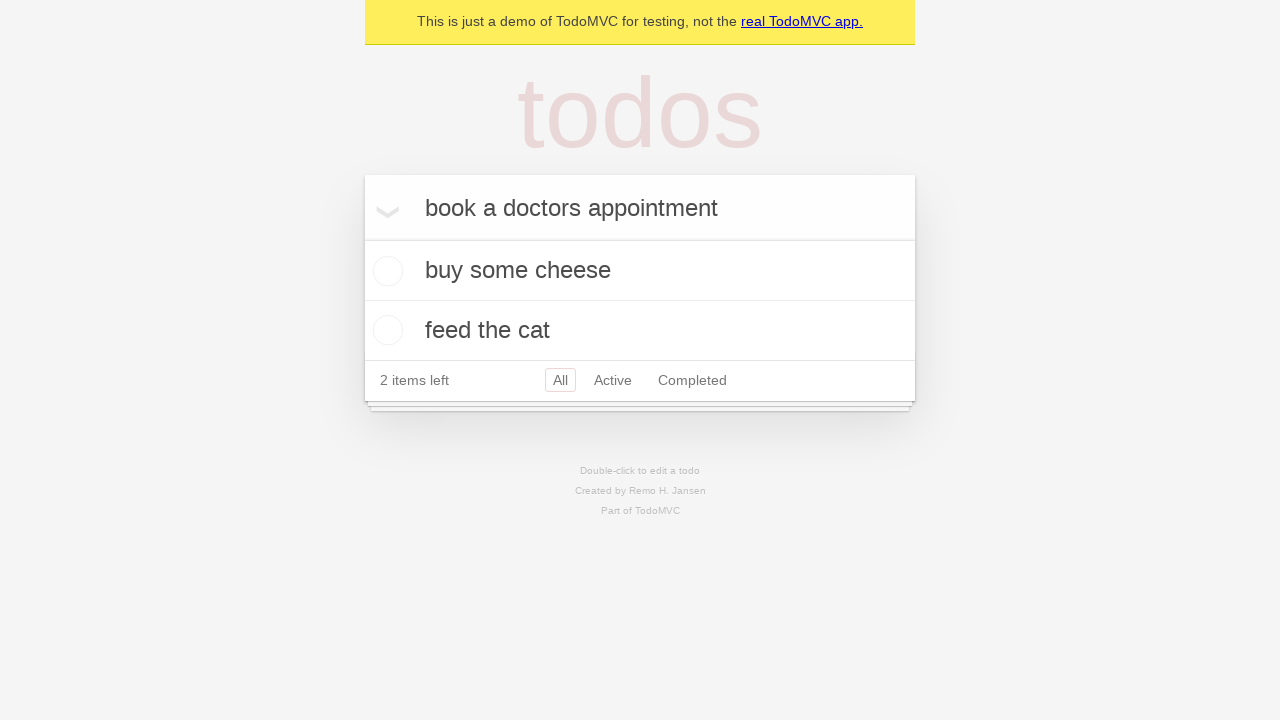

Pressed Enter to create todo 'book a doctors appointment' on internal:attr=[placeholder="What needs to be done?"i]
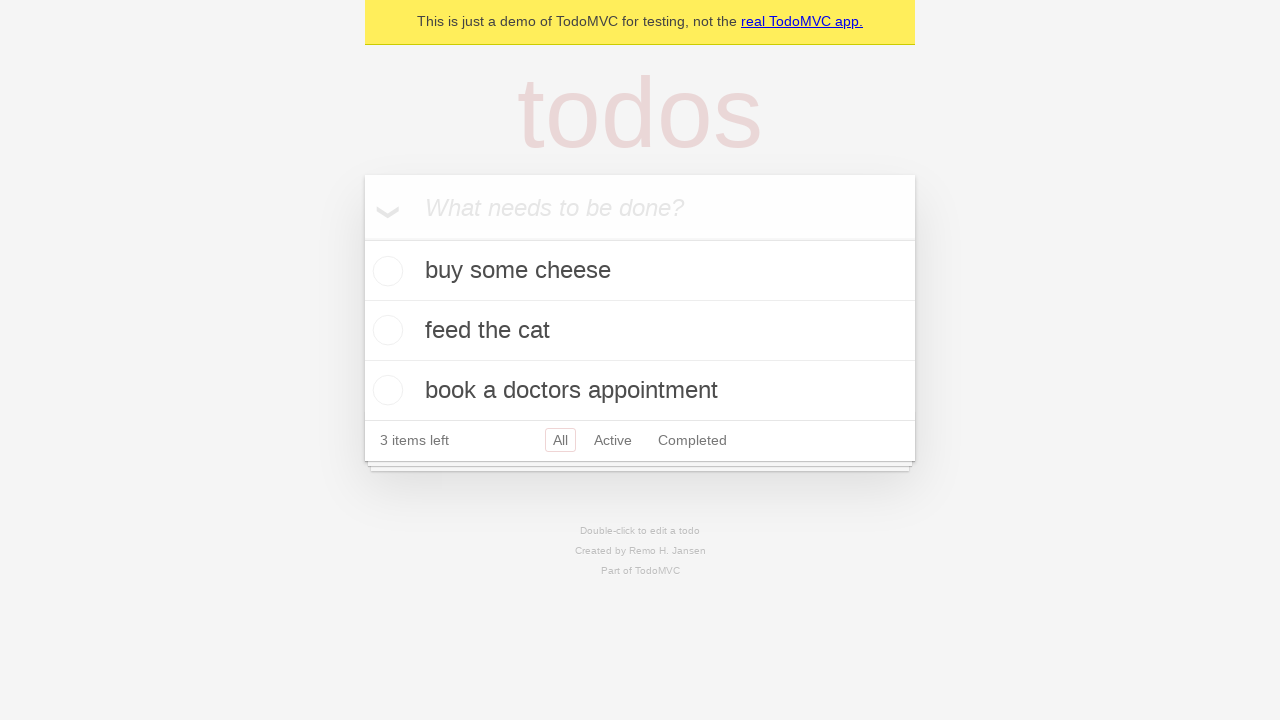

Waited for all 3 todos to be created
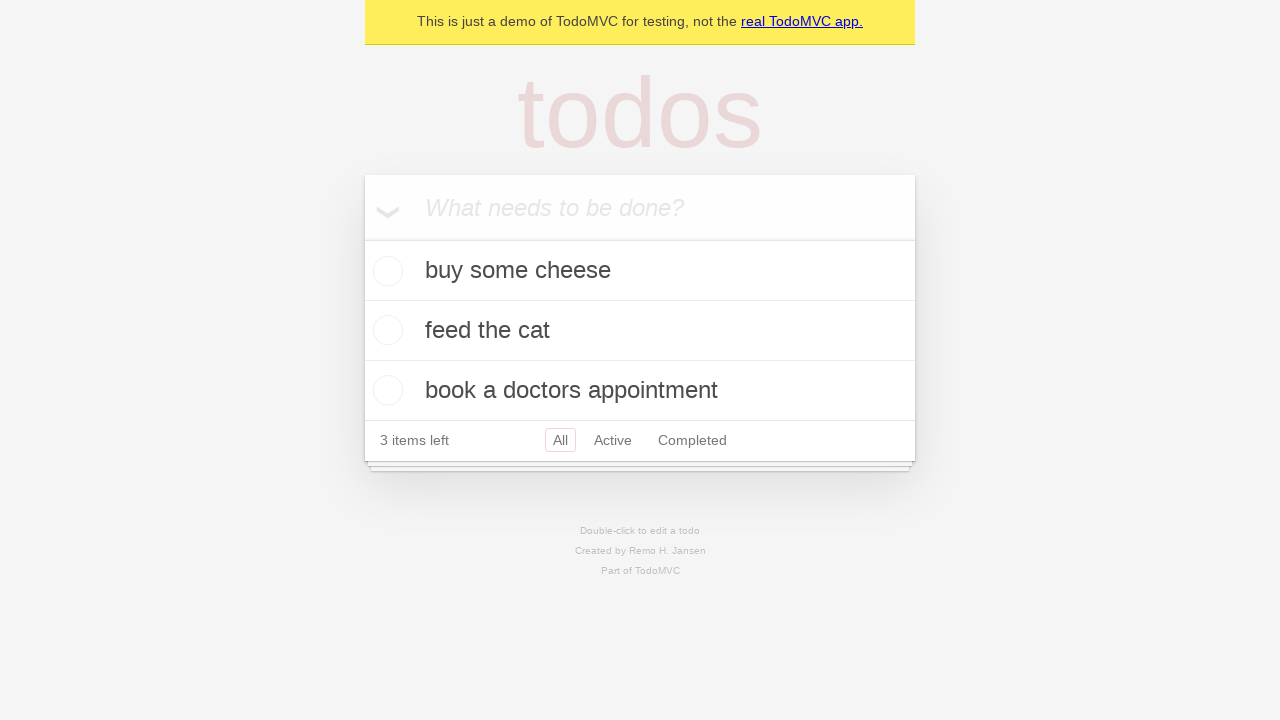

Retrieved all todo items
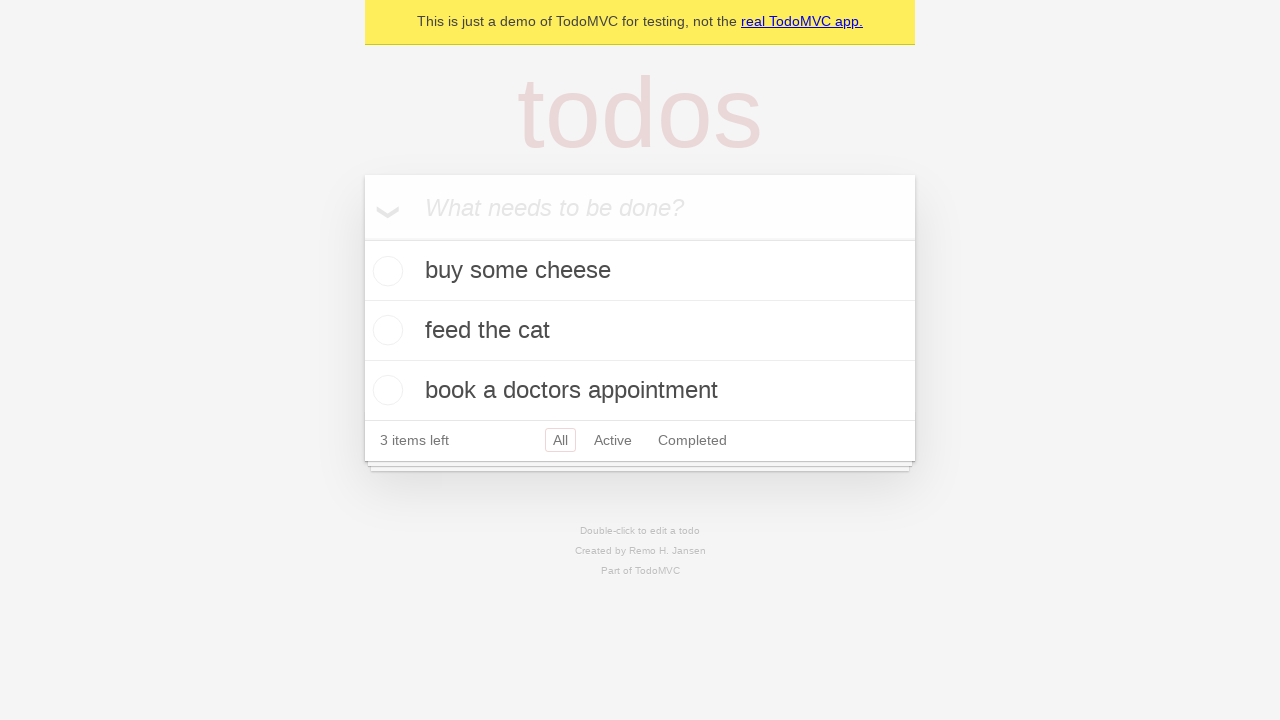

Double-clicked second todo item to enter edit mode at (640, 331) on internal:testid=[data-testid="todo-item"s] >> nth=1
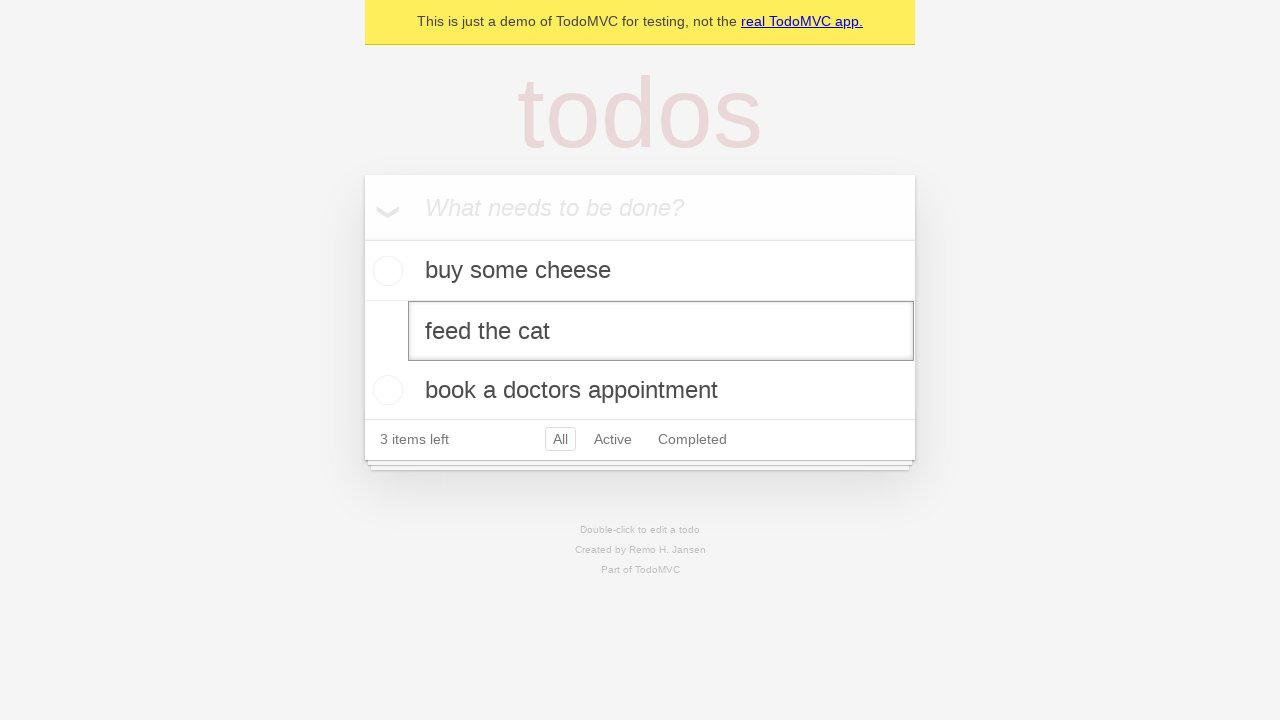

Filled edit field with 'buy some sausages' on internal:testid=[data-testid="todo-item"s] >> nth=1 >> internal:role=textbox[nam
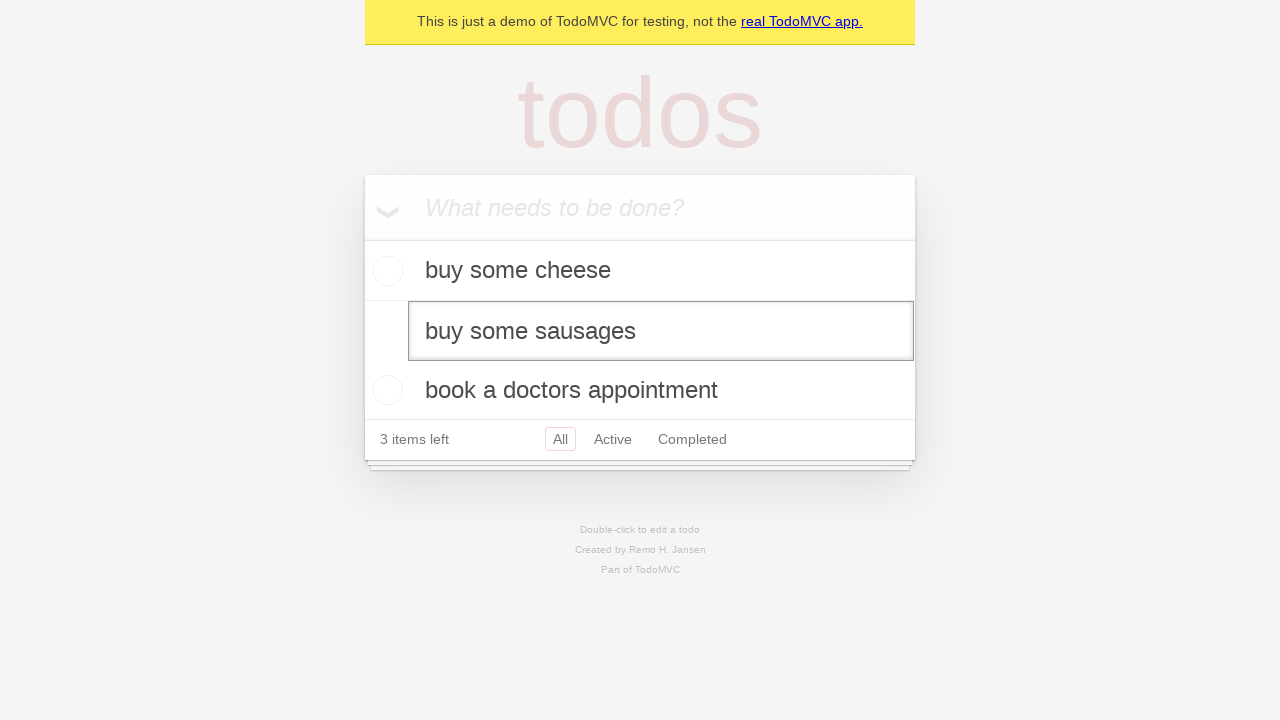

Pressed Escape to cancel edit and verify original text is restored on internal:testid=[data-testid="todo-item"s] >> nth=1 >> internal:role=textbox[nam
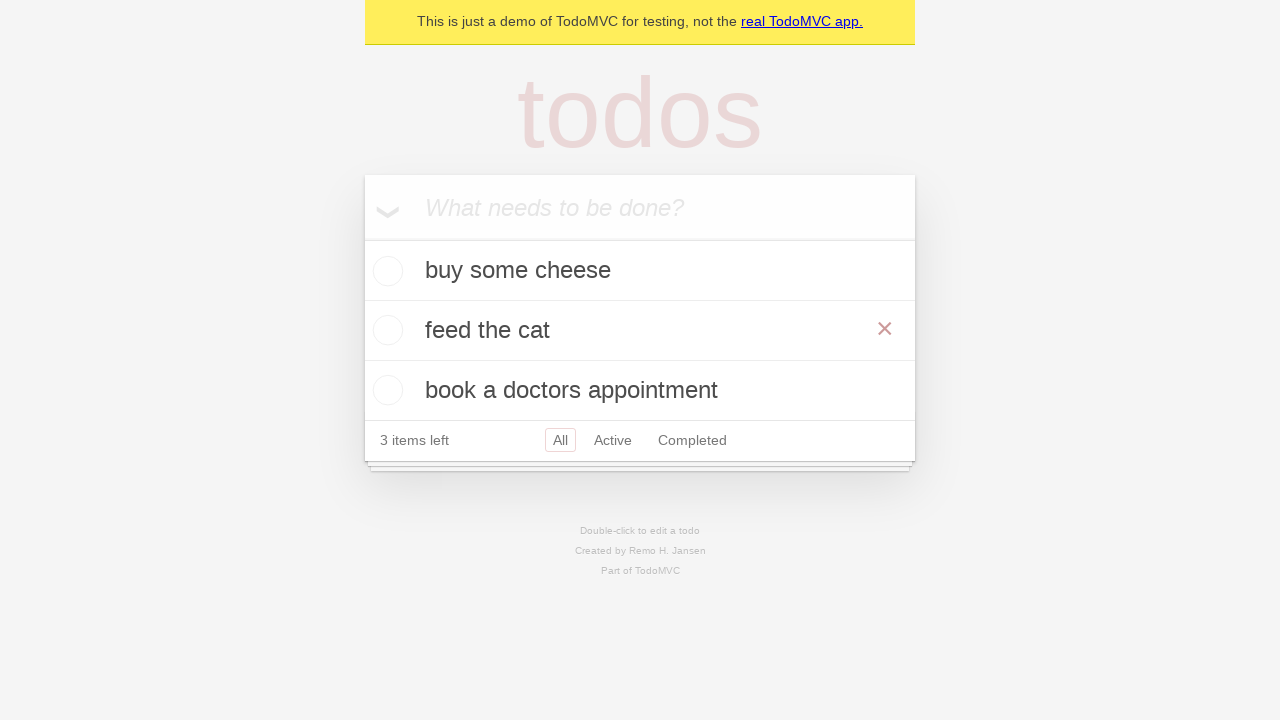

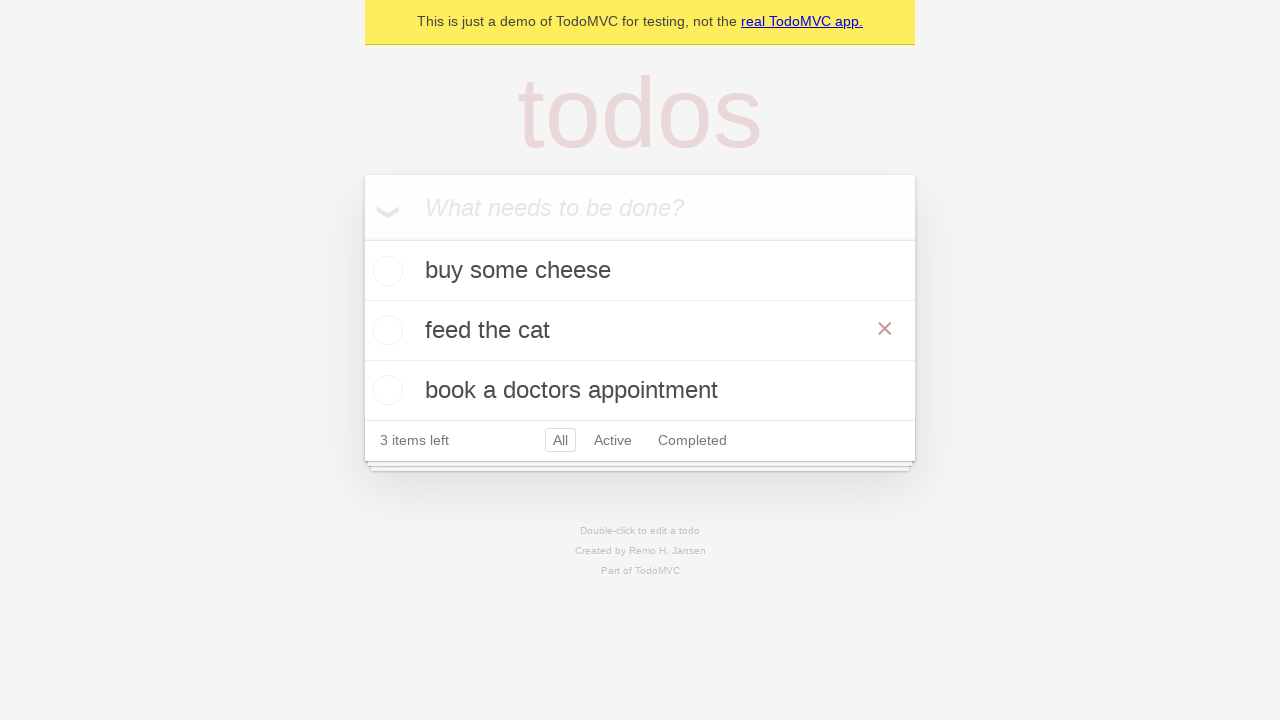